Tests form submission by clicking a specific link, then filling out a form with personal information (first name, last name, city, country) and submitting it

Starting URL: http://suninjuly.github.io/find_link_text

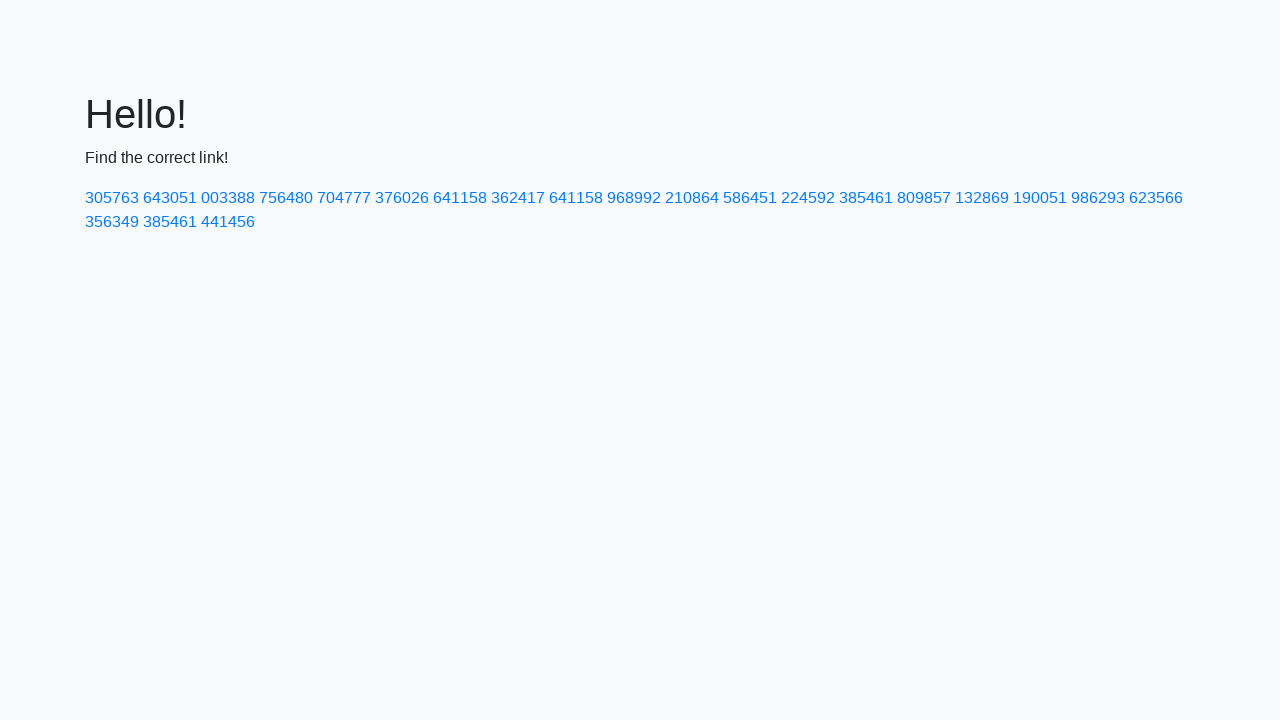

Clicked link with text '224592' at (808, 198) on text=224592
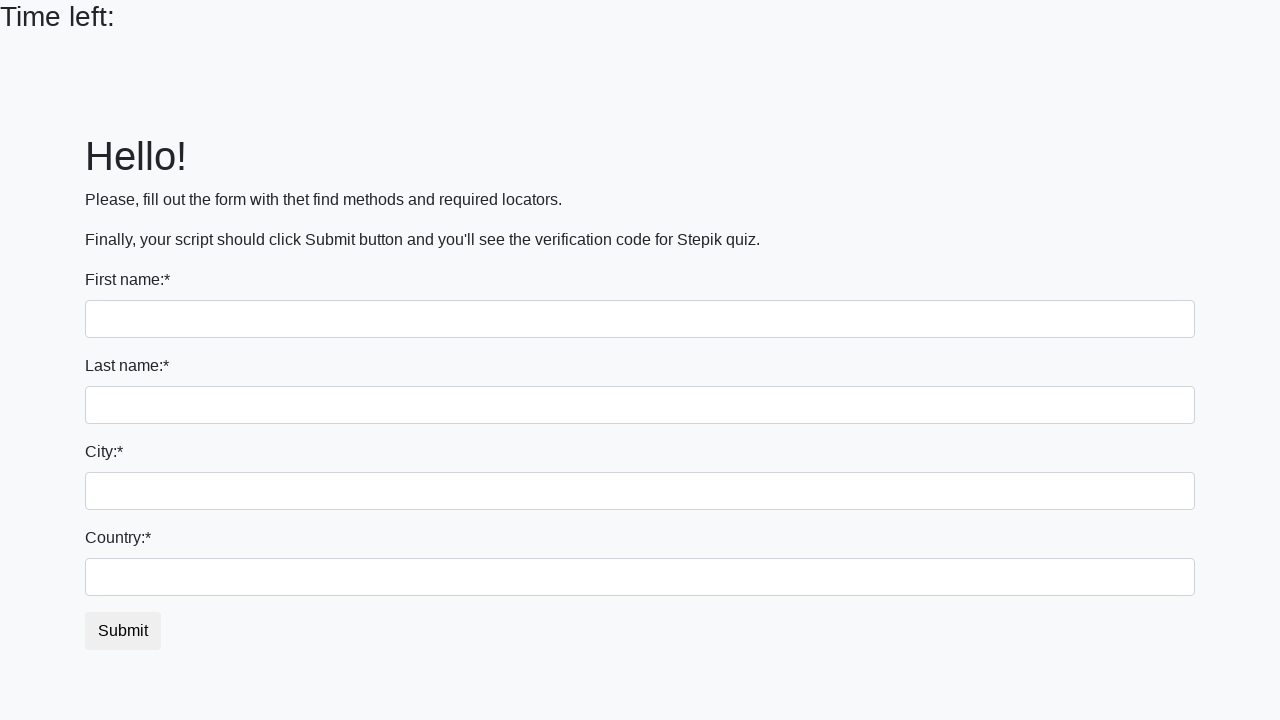

Filled first name field with 'Ivan' on input
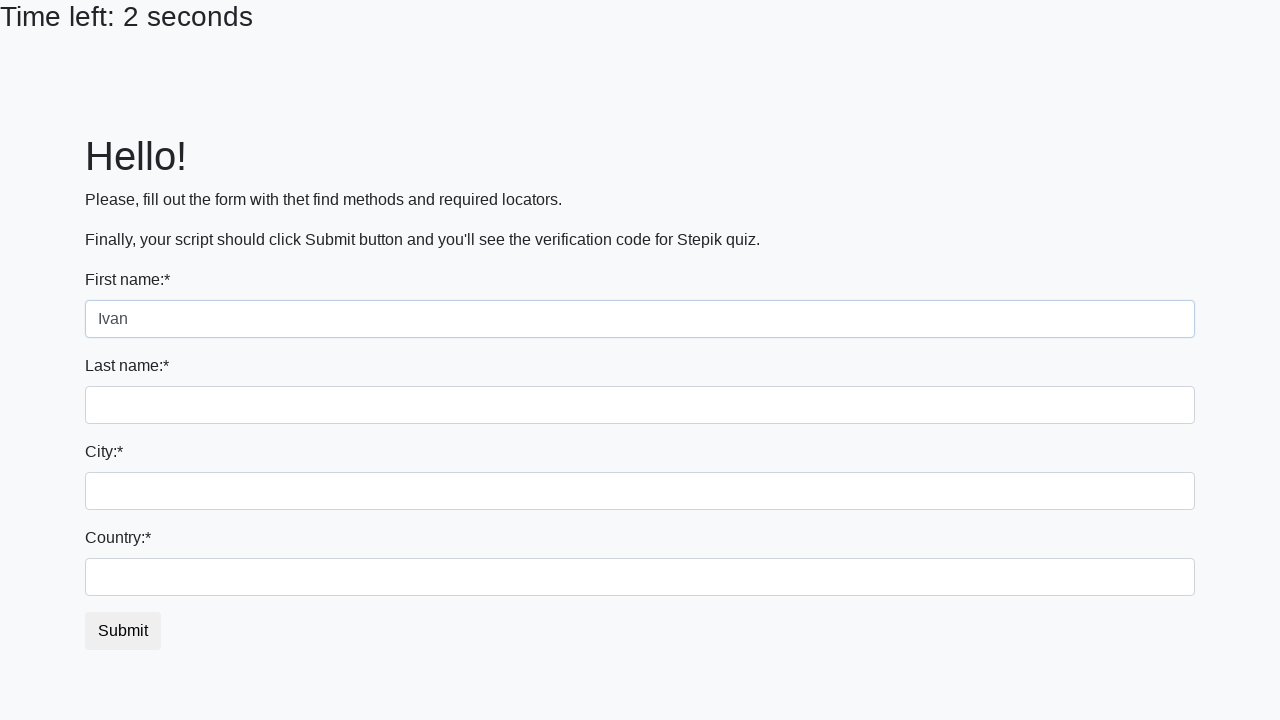

Filled last name field with 'Petrov' on input[name='last_name']
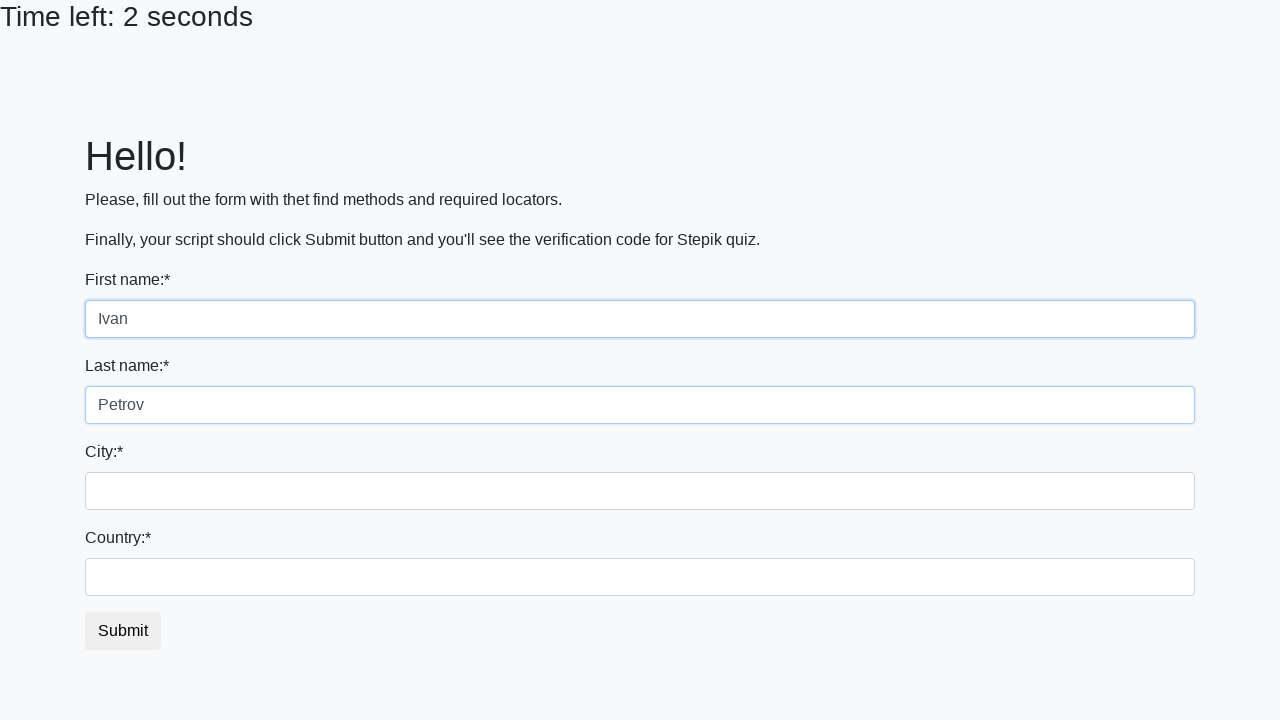

Filled city field with 'Smolensk' on .form-control.city
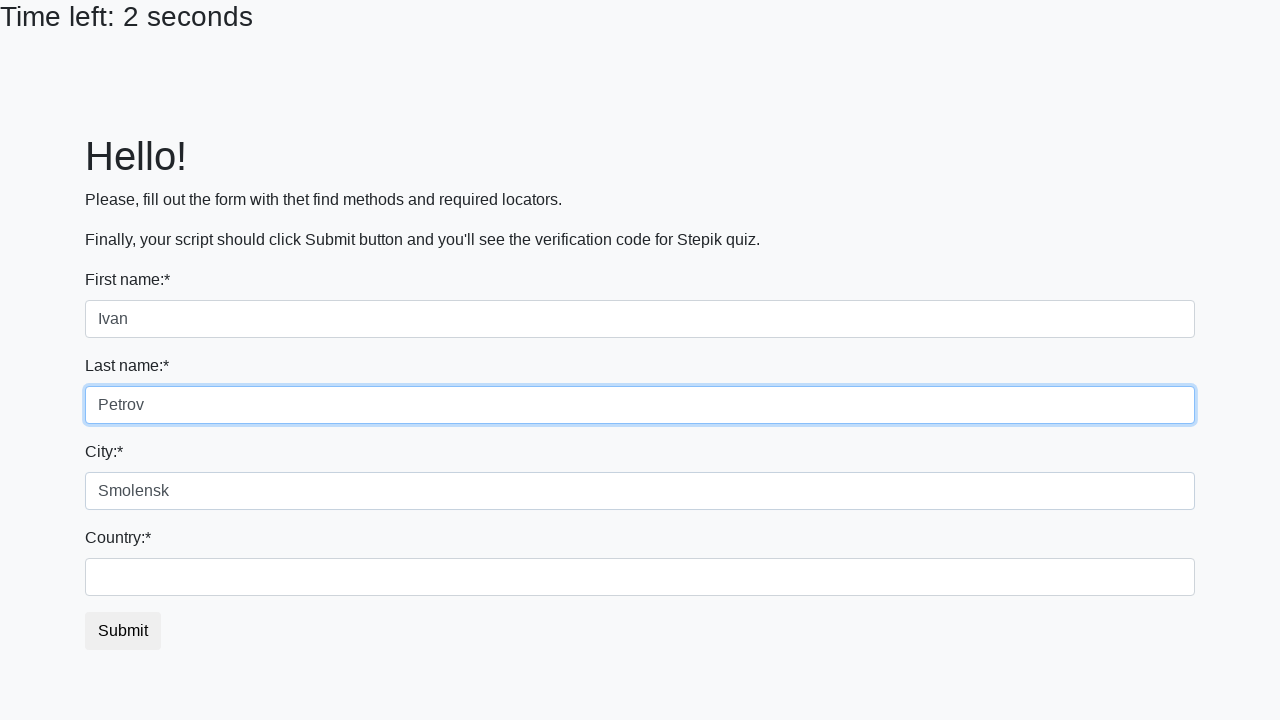

Filled country field with 'Russia' on #country
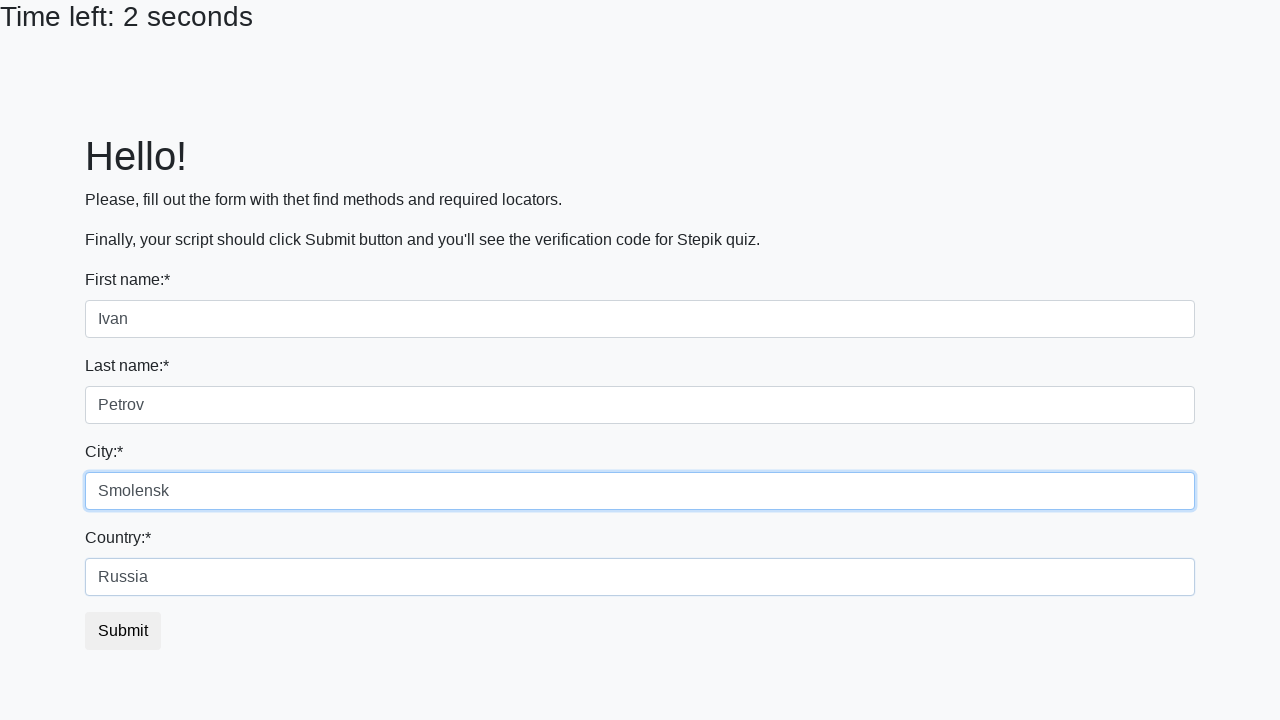

Clicked submit button to submit form at (123, 631) on button.btn
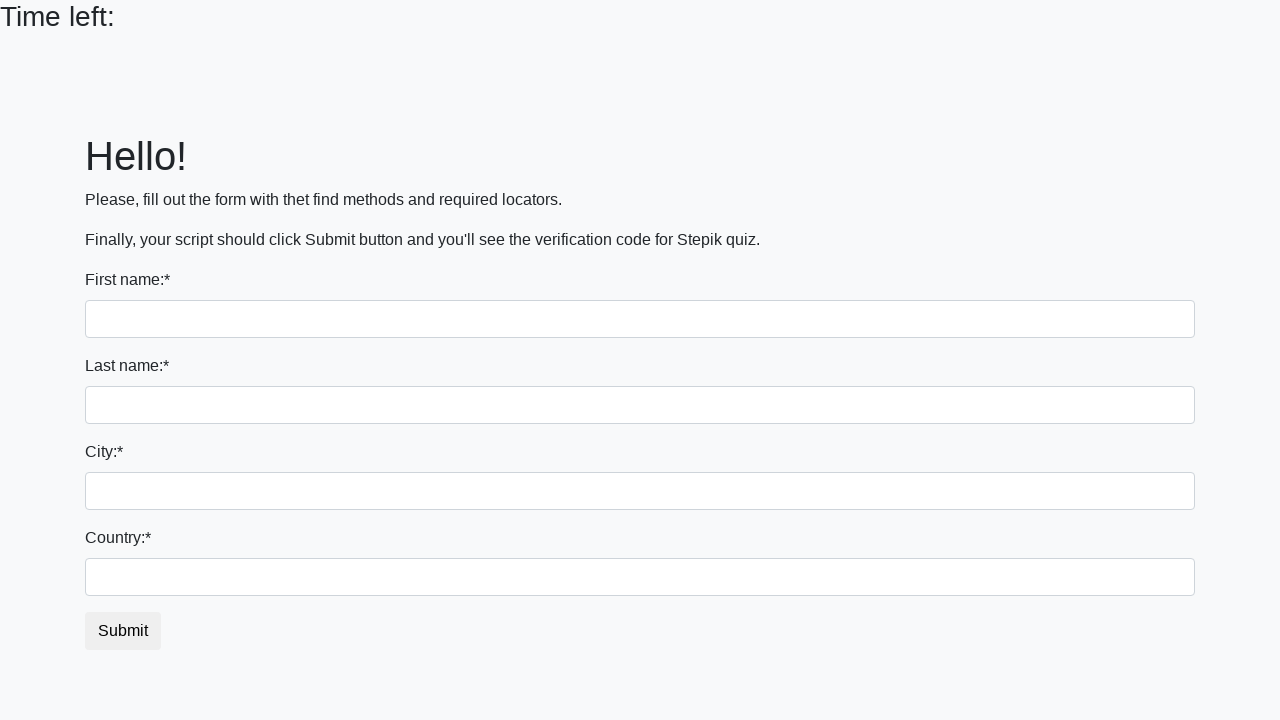

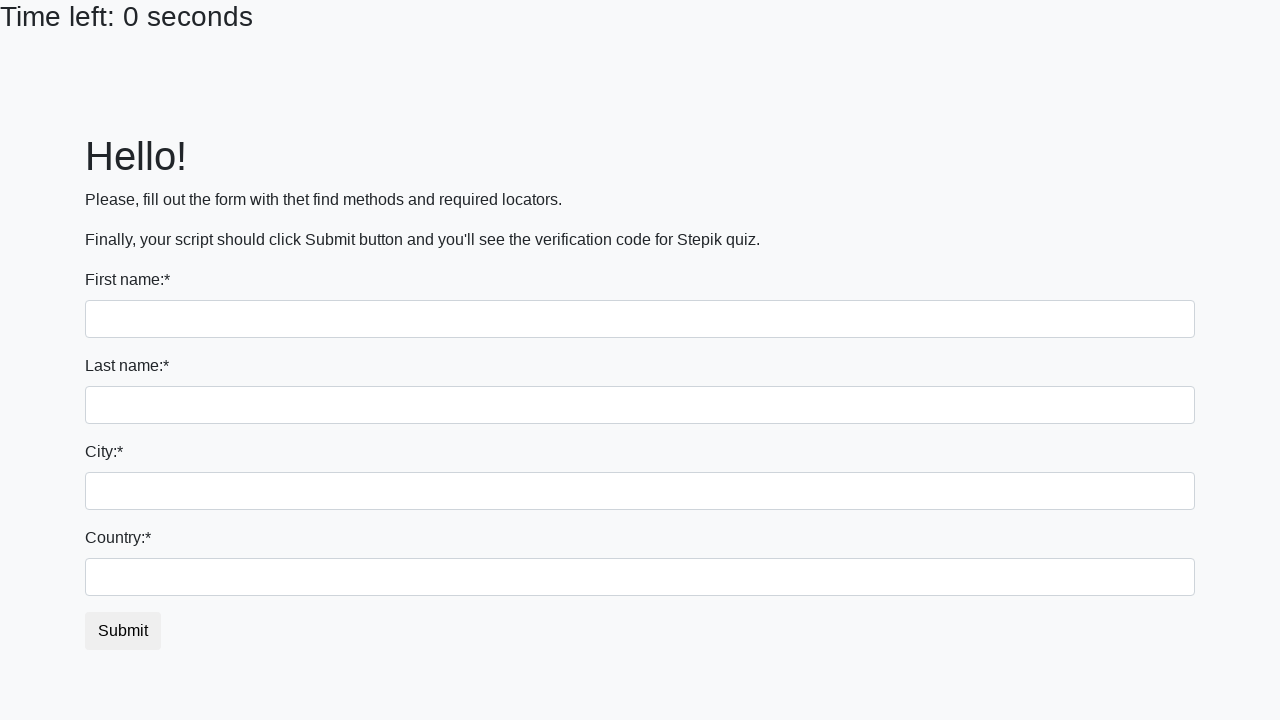